Tests that clearing localStorage resets the TodoMVC app to an empty state by adding tasks, clearing storage, reloading, and verifying no tasks remain.

Starting URL: https://demo.playwright.dev/todomvc

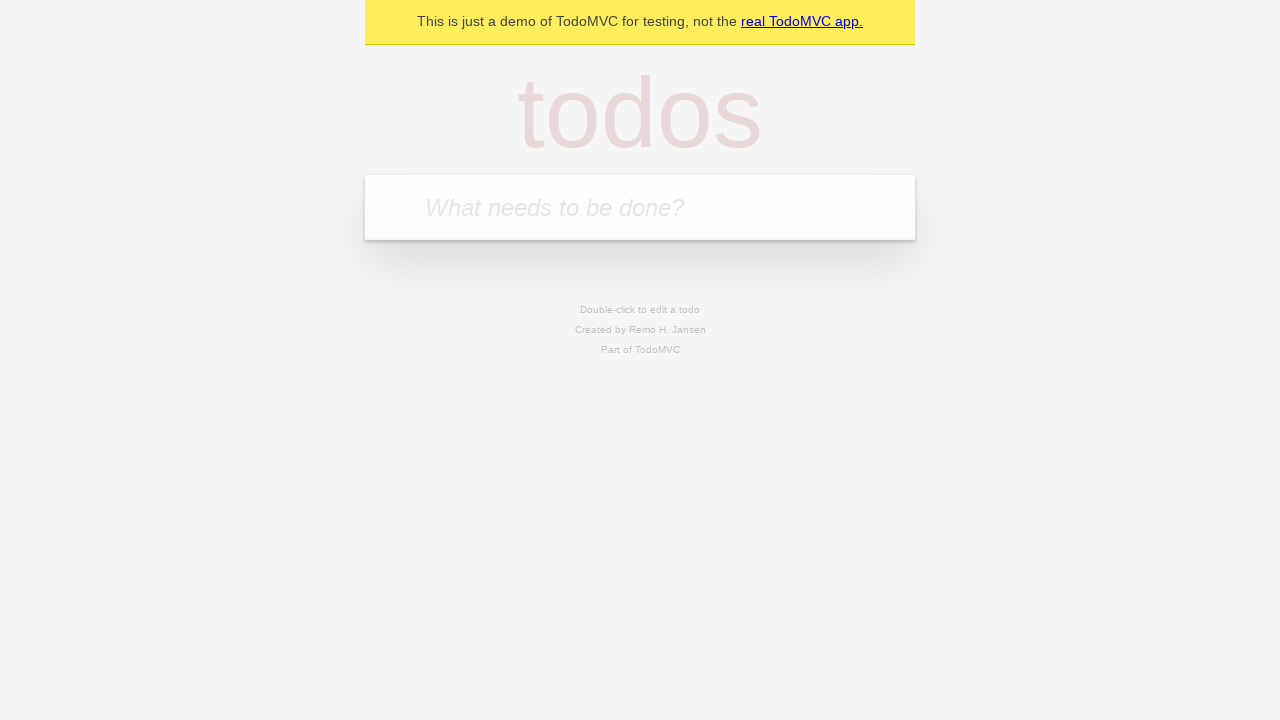

Filled new todo input with first task 'reply to emails like a responsible adult' on .new-todo
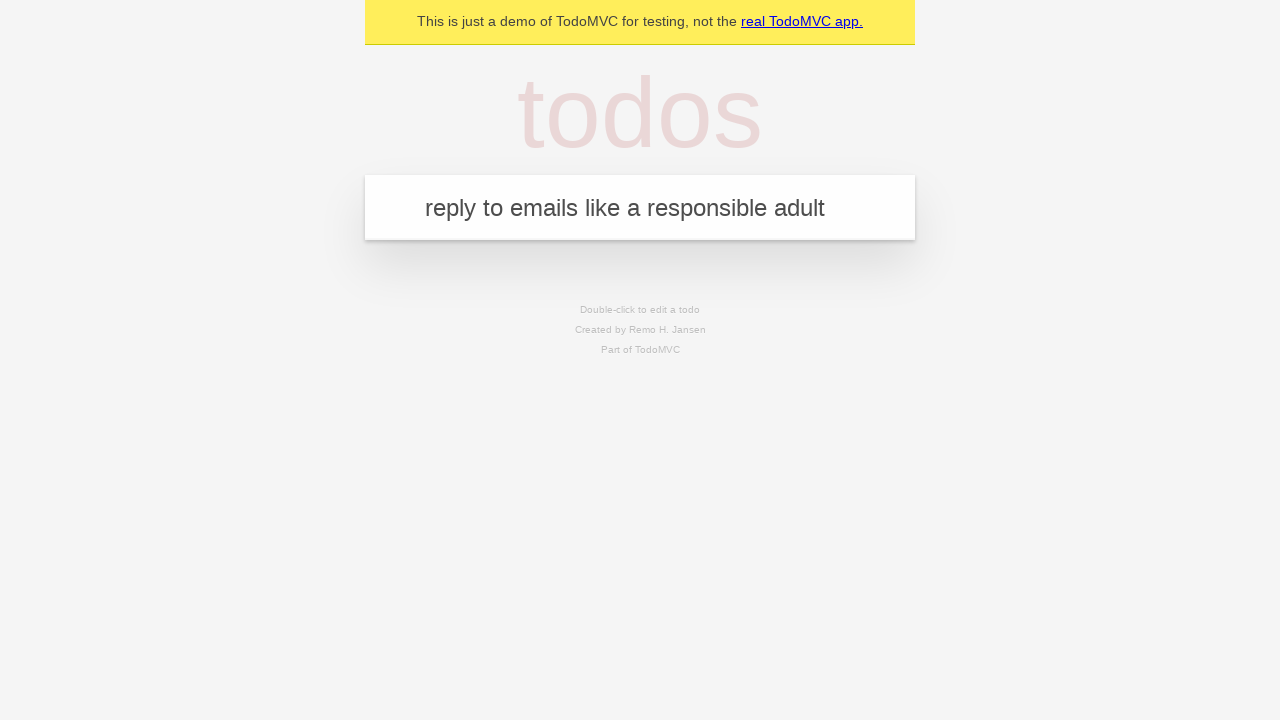

Pressed Enter to add first task on .new-todo
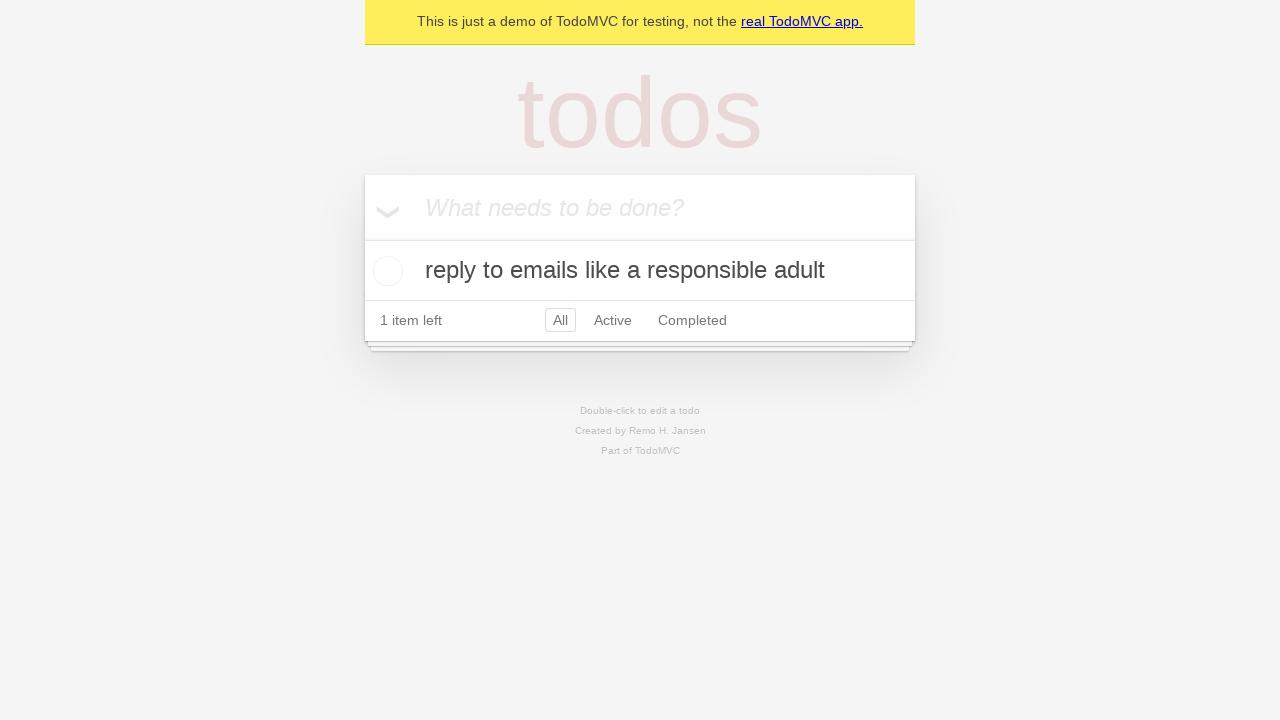

Filled new todo input with second task 'call mom before she calls again' on .new-todo
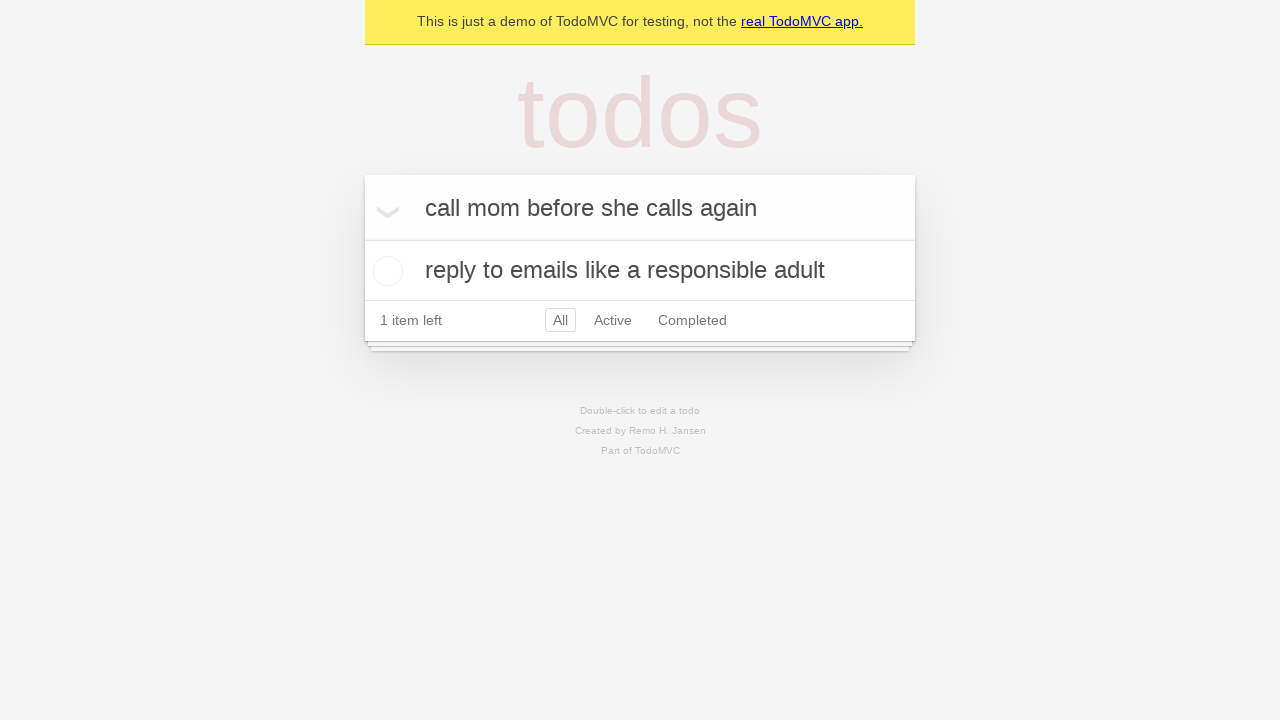

Pressed Enter to add second task on .new-todo
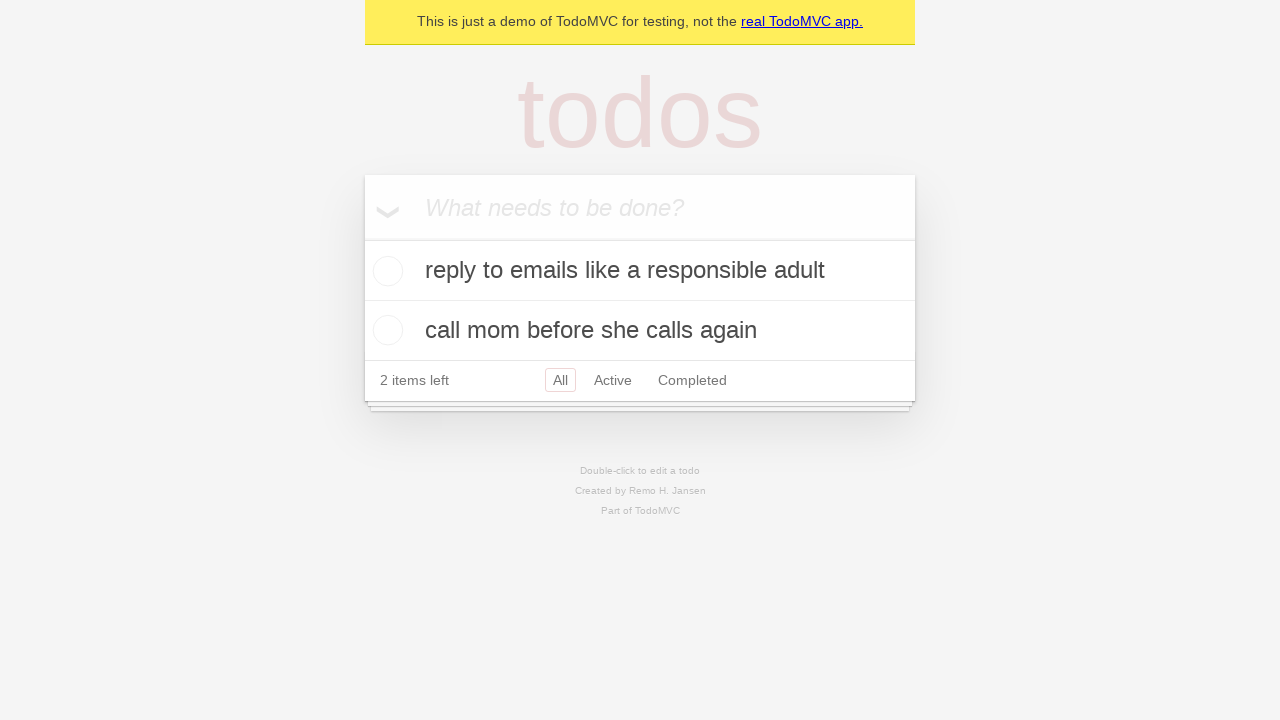

Clicked toggle checkbox on second task to mark it complete at (385, 330) on .todo-list li >> nth=1 >> .toggle
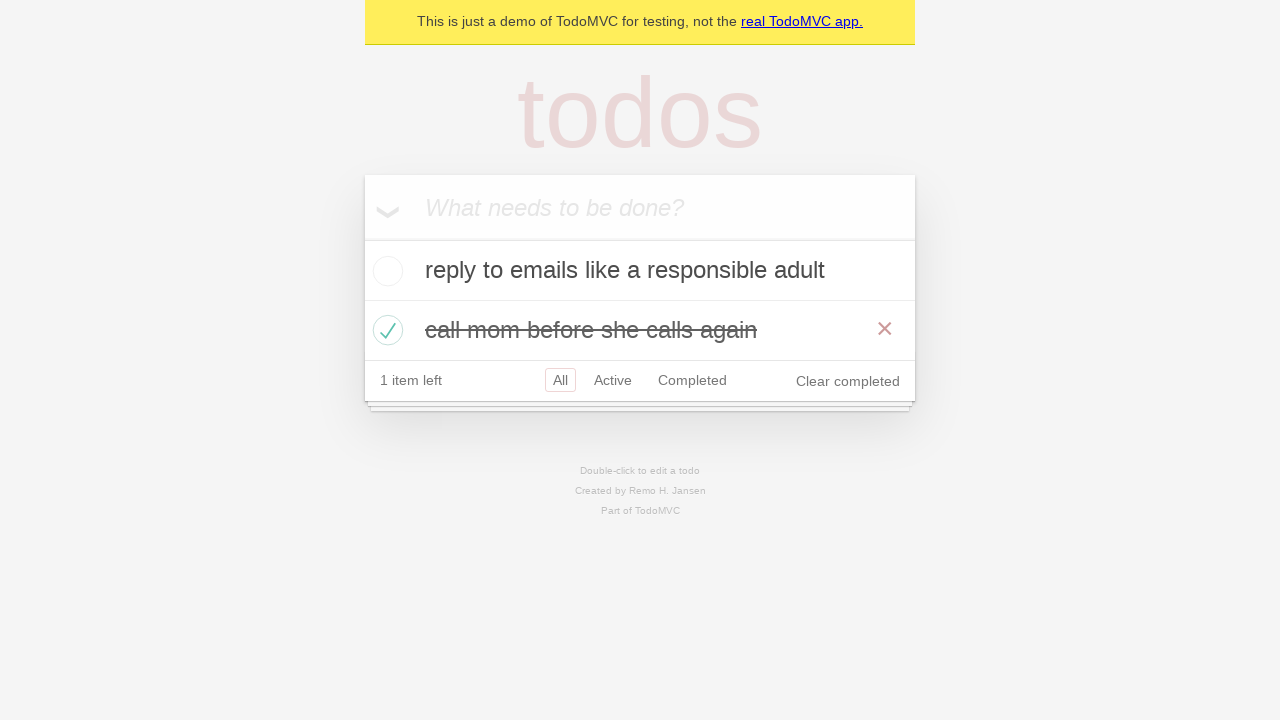

Verified that todo list items exist on the page
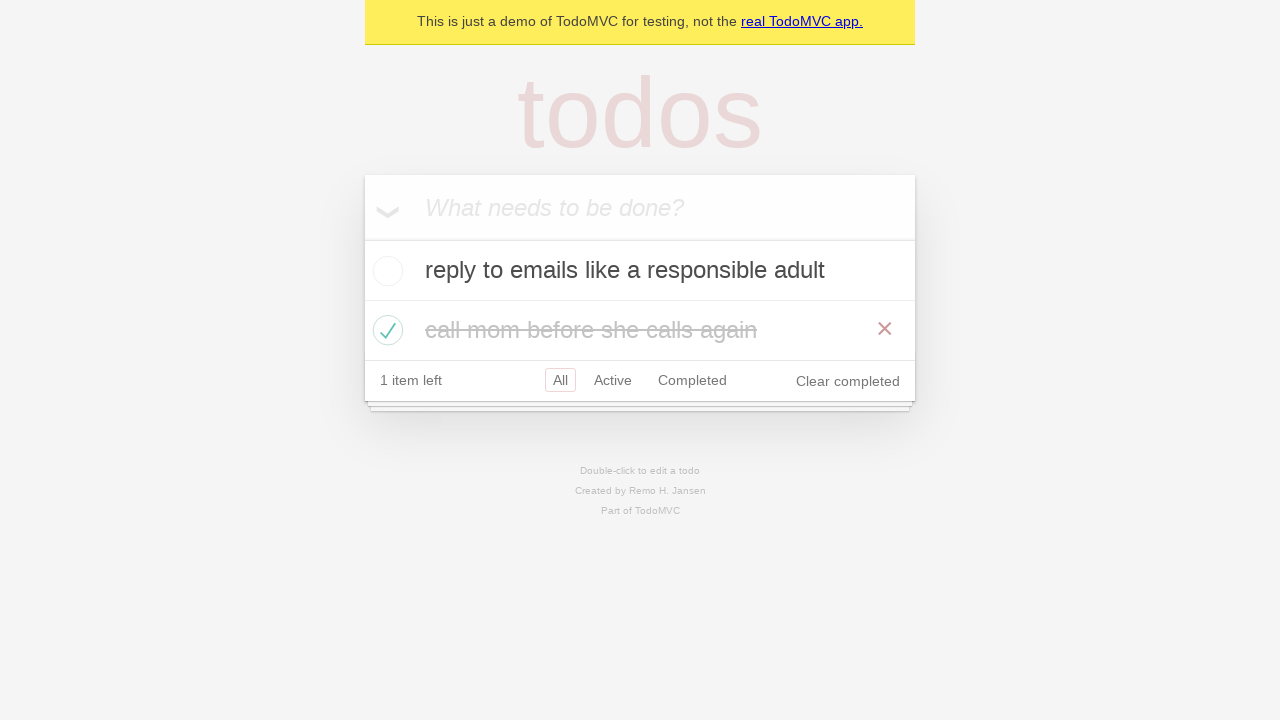

Cleared localStorage to reset application state
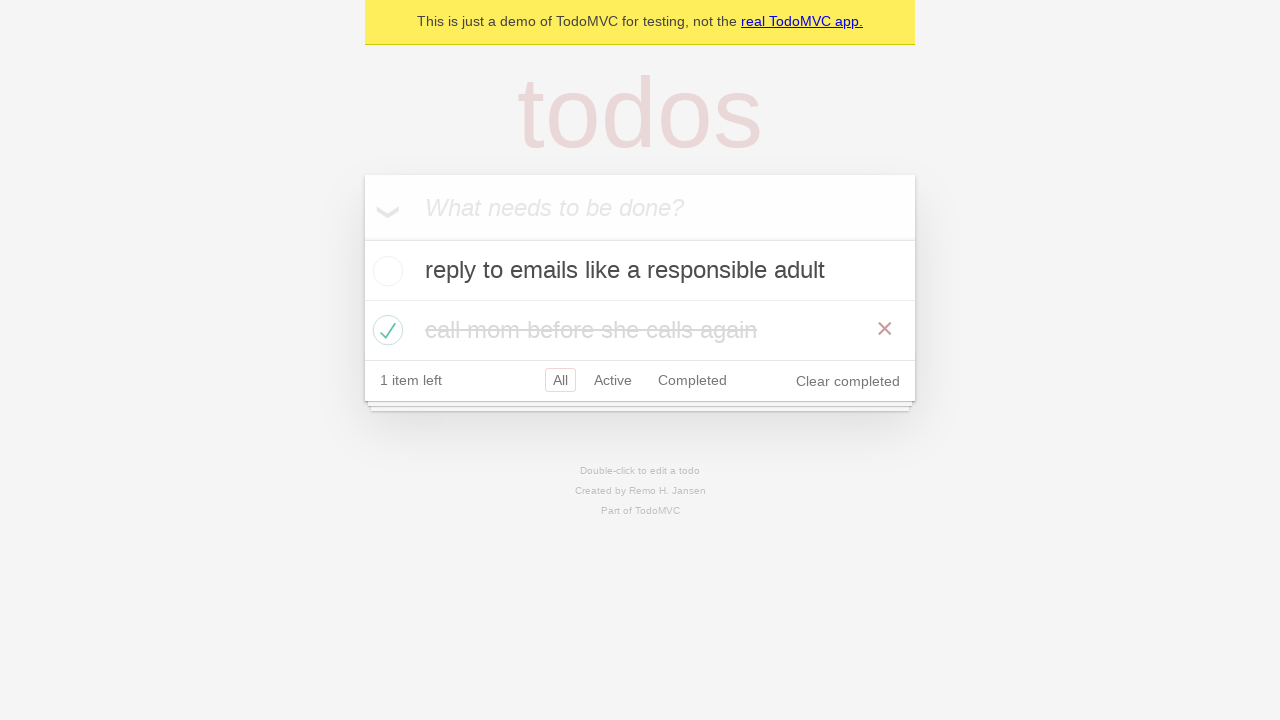

Reloaded the page after clearing localStorage
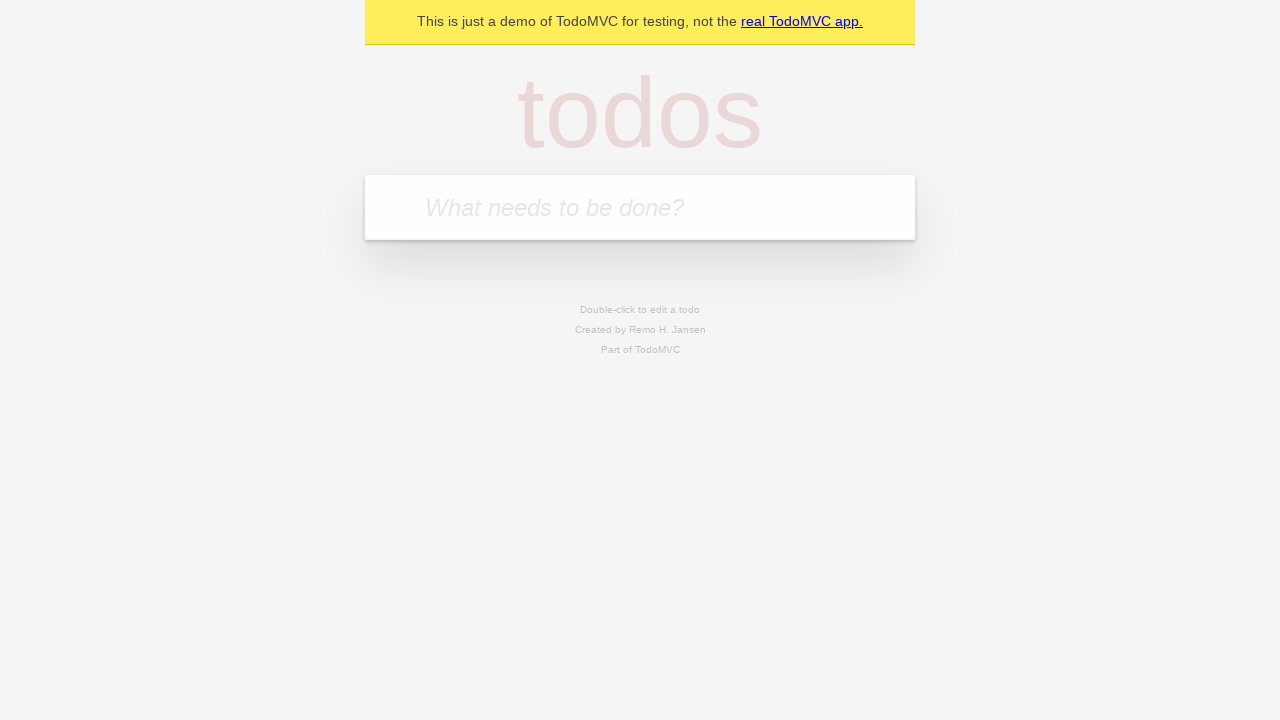

Waited for page to finish loading (domcontentloaded state)
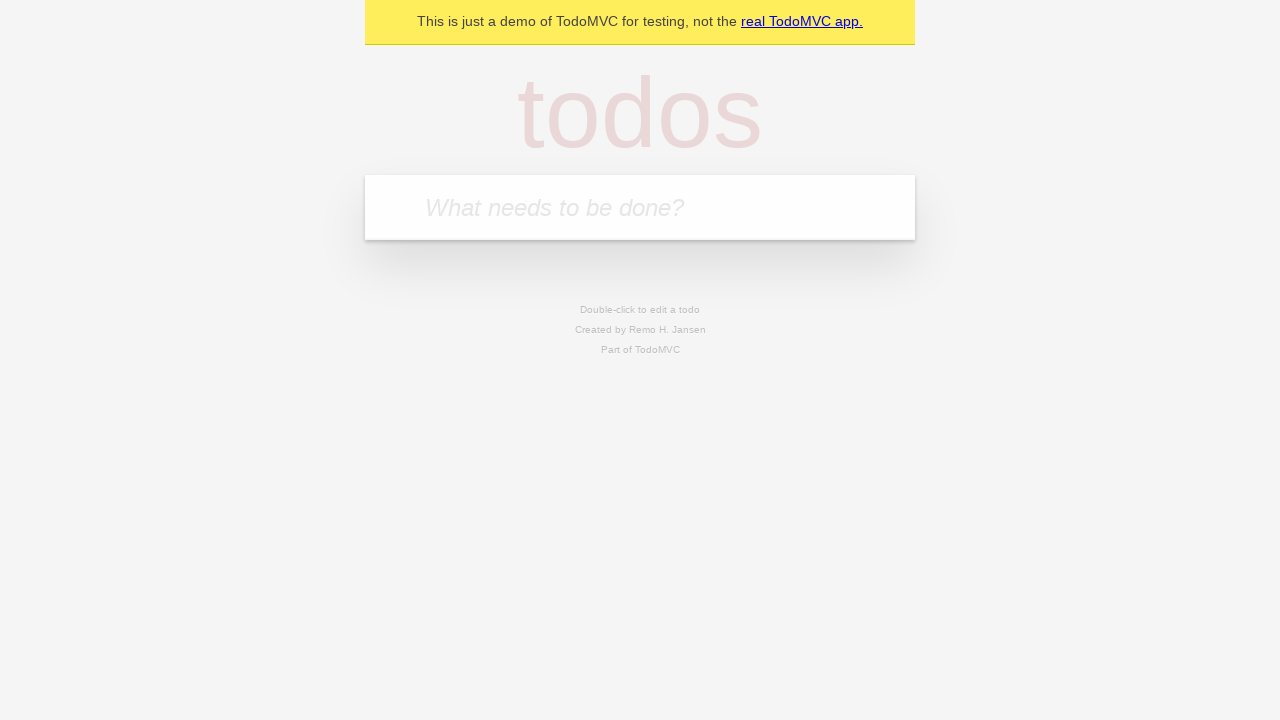

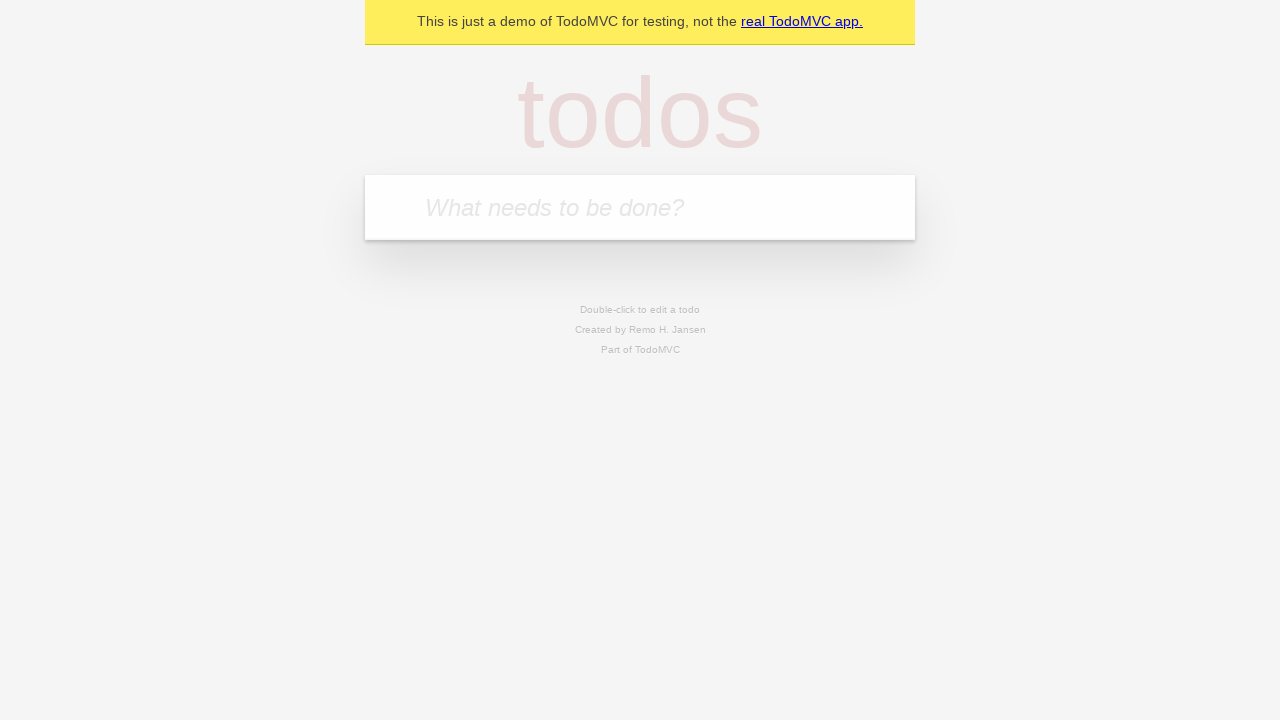